Tests dropdown selection functionality by calculating the sum of two displayed numbers and selecting the result from a dropdown menu

Starting URL: http://suninjuly.github.io/selects2.html

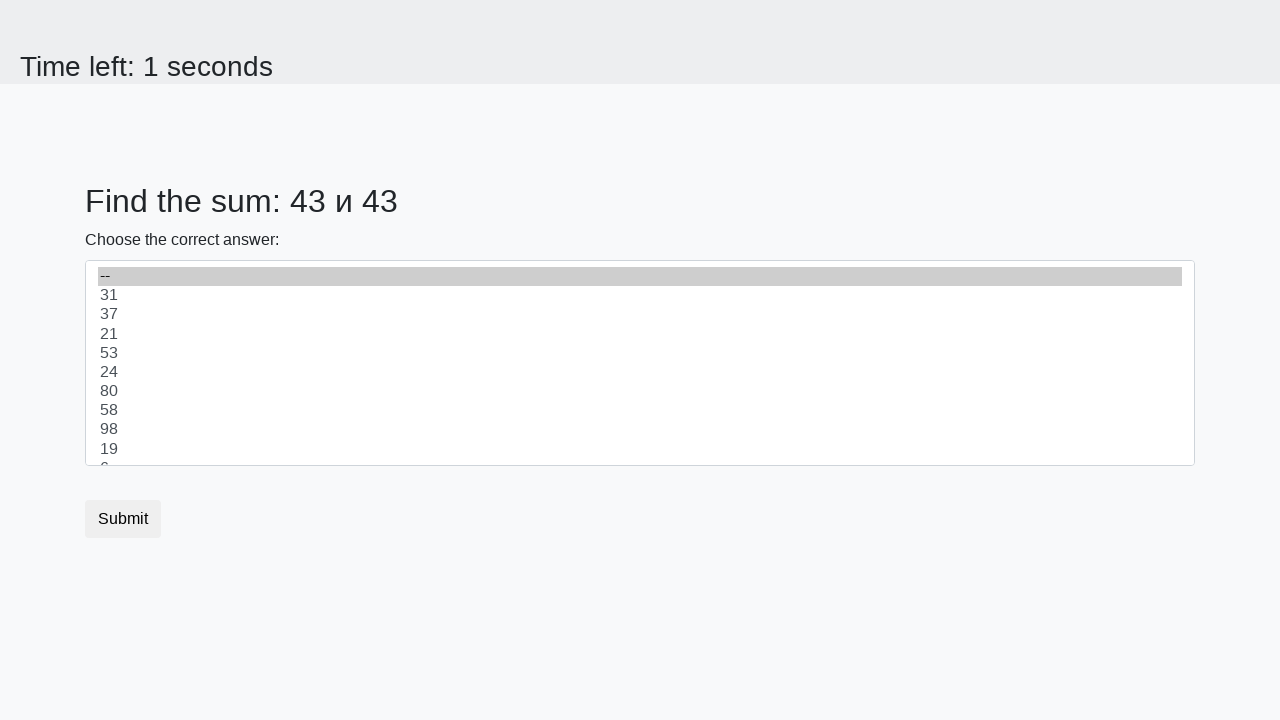

Retrieved first number from #num1 element
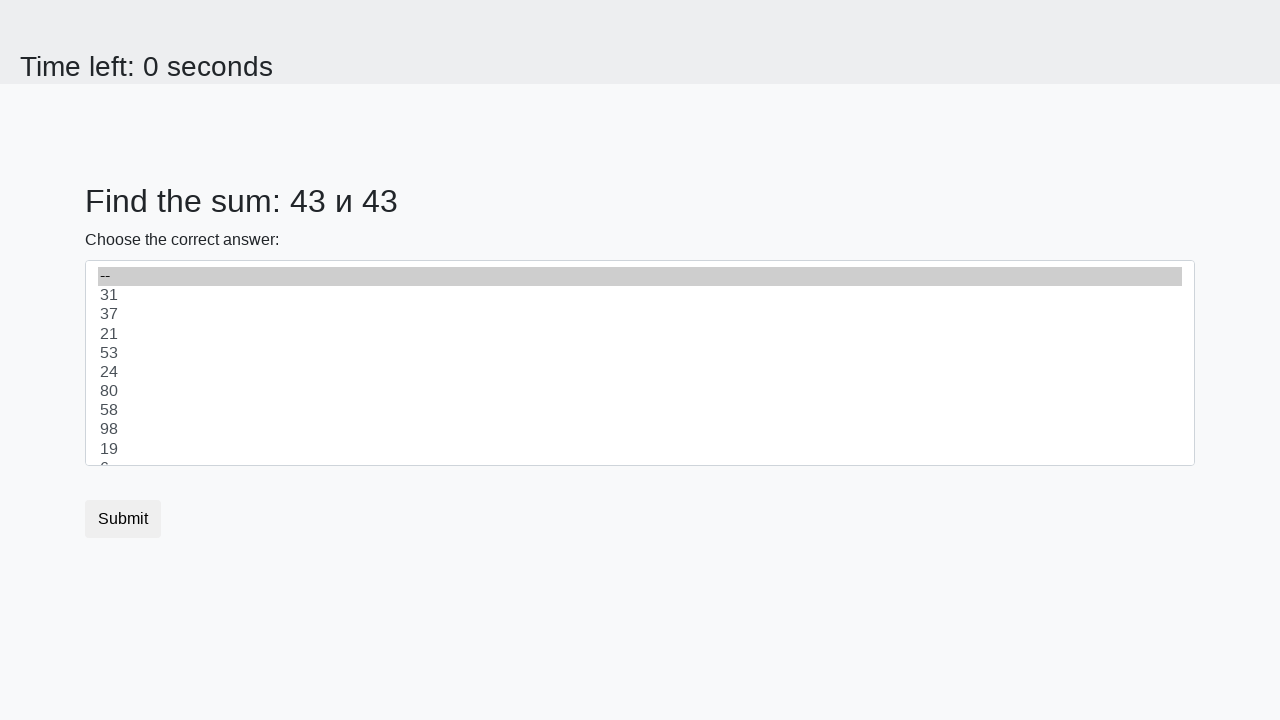

Retrieved second number from #num2 element
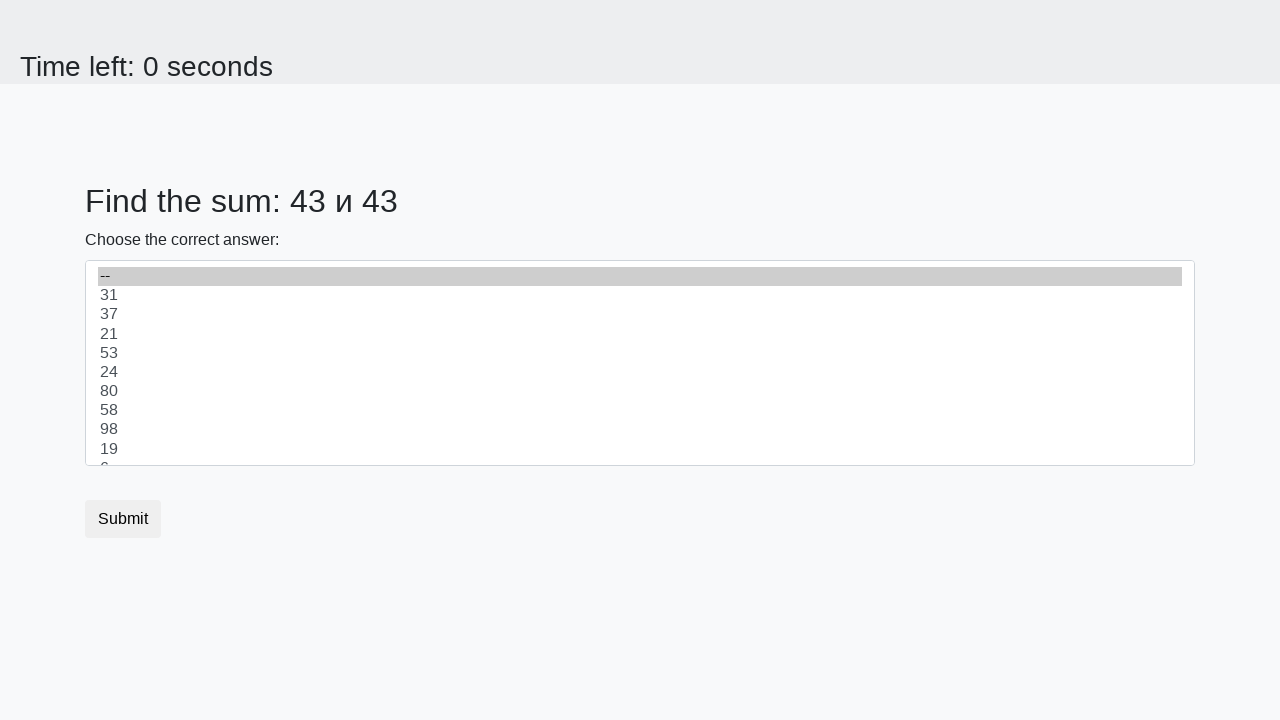

Calculated sum of 43 + 43 = 86
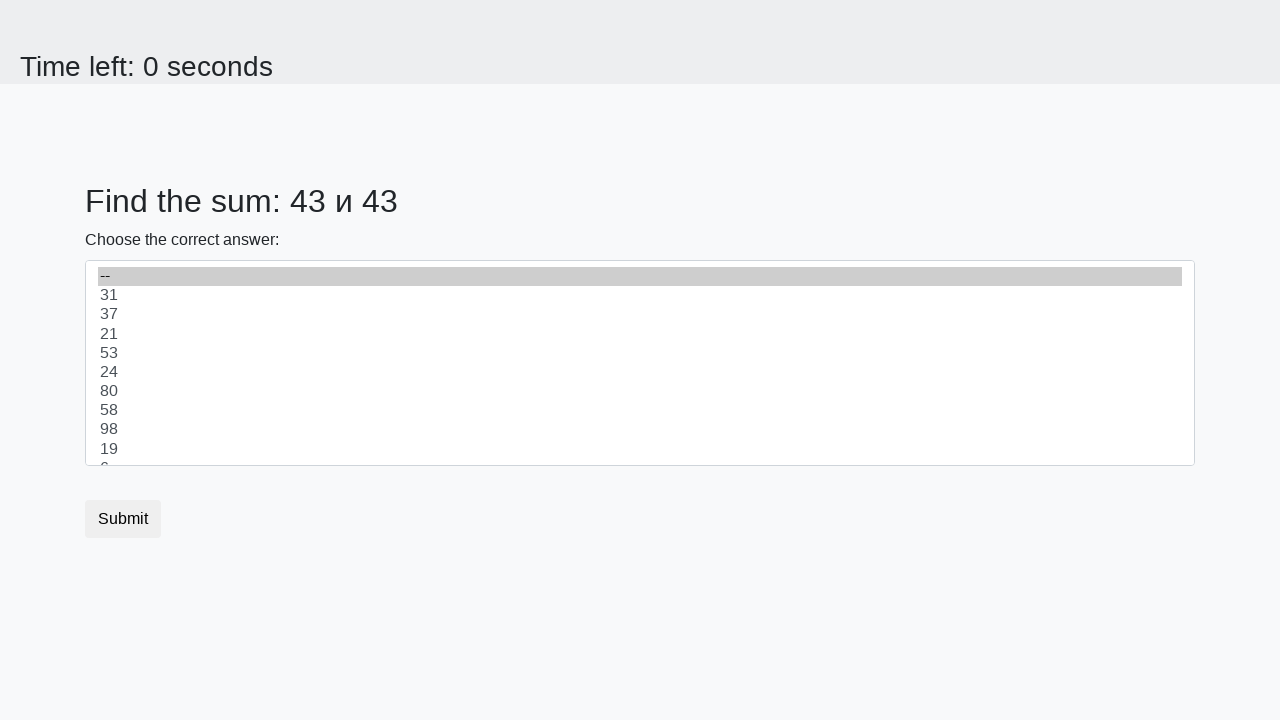

Selected 86 from dropdown menu on .custom-select
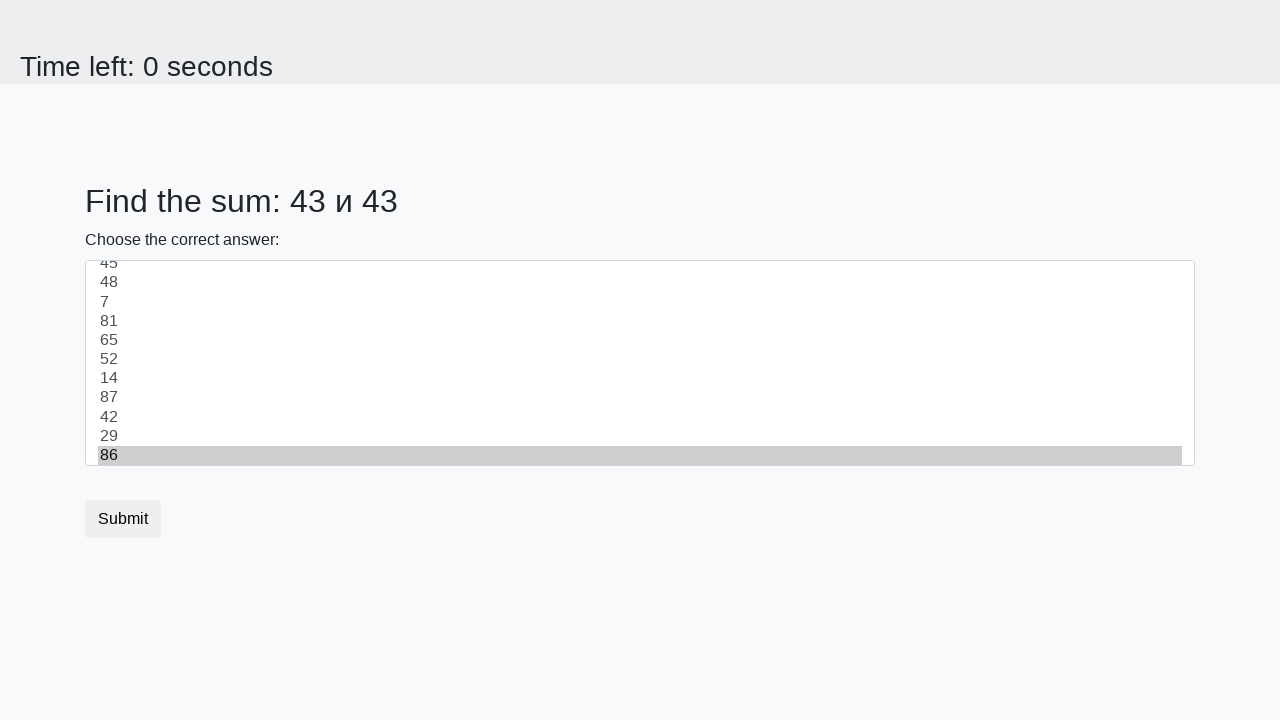

Clicked submit button at (123, 519) on .btn
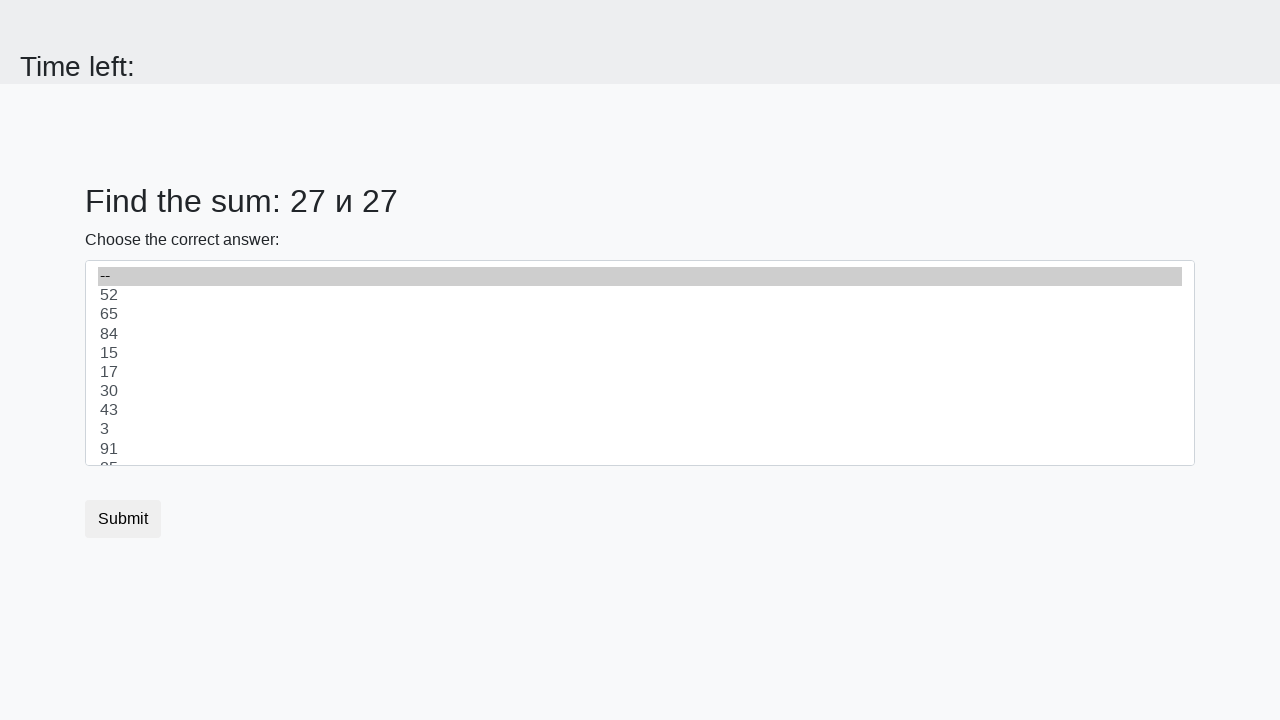

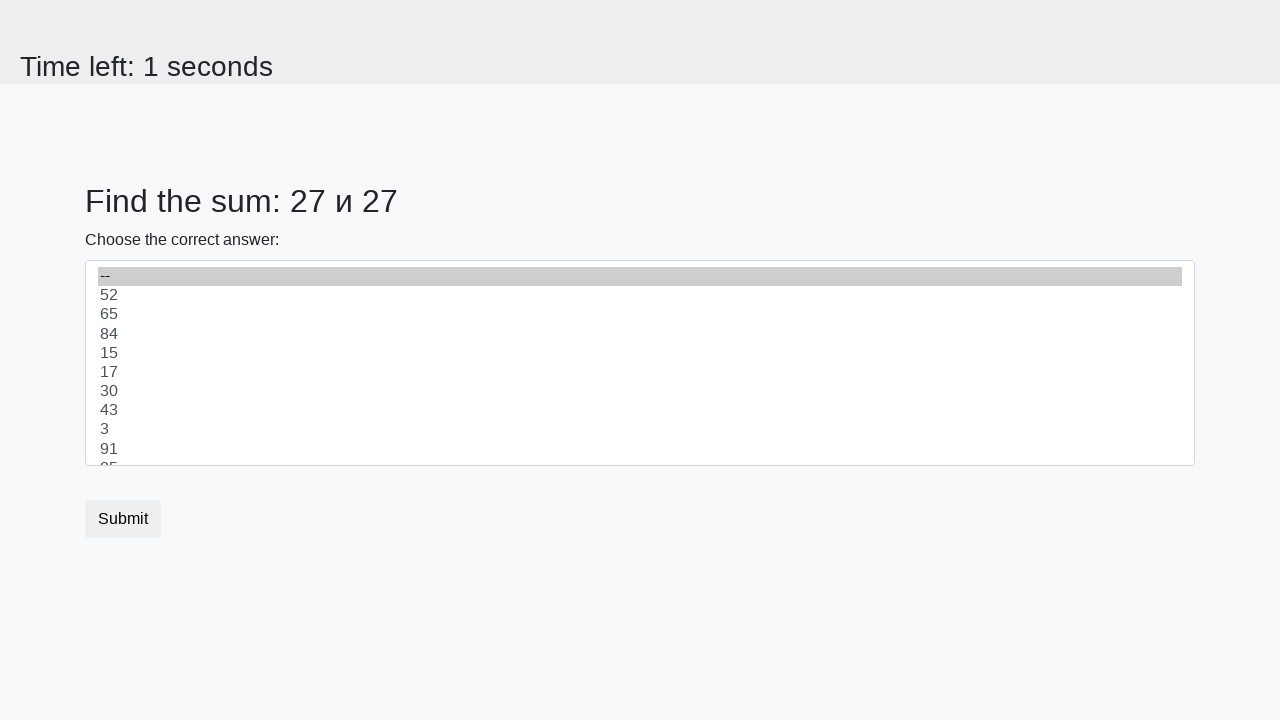